Tests window switching functionality by clicking a button to open a new tab, switching to the new tab, and then switching back to the original window

Starting URL: https://formy-project.herokuapp.com/switch-window

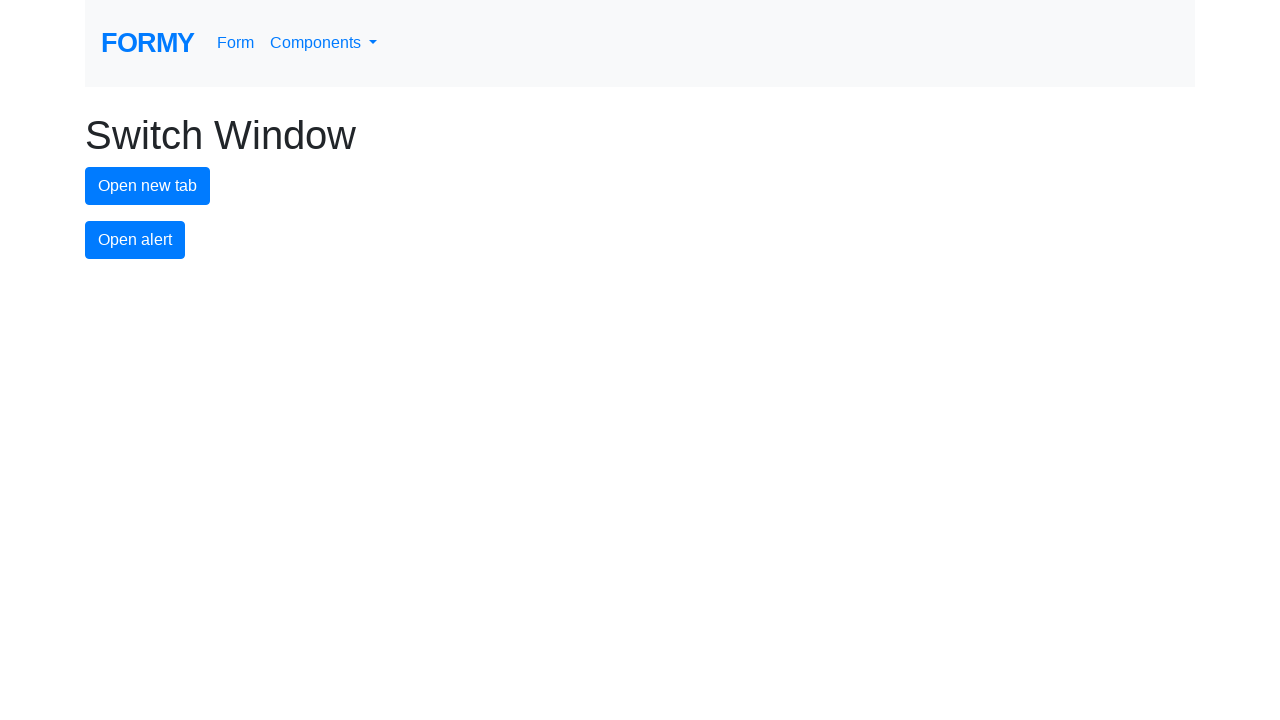

Clicked new tab button to open a new window at (148, 186) on #new-tab-button
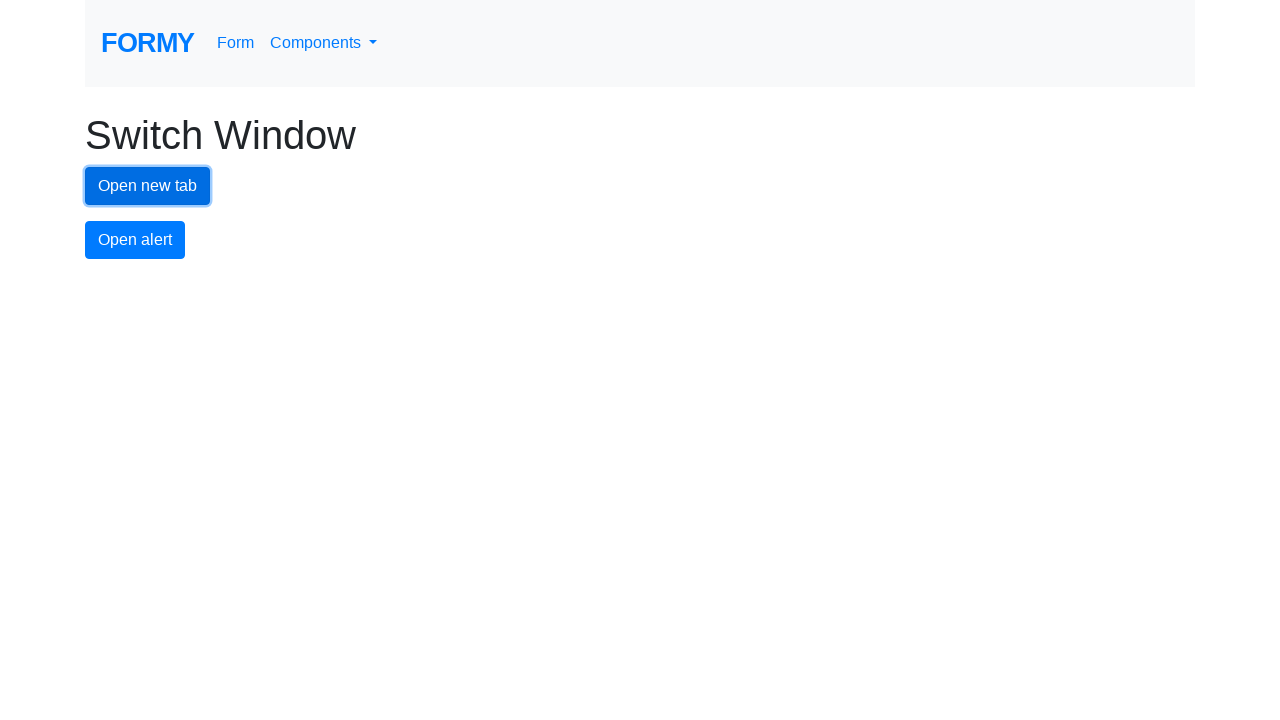

Waited 1000ms for new page to open
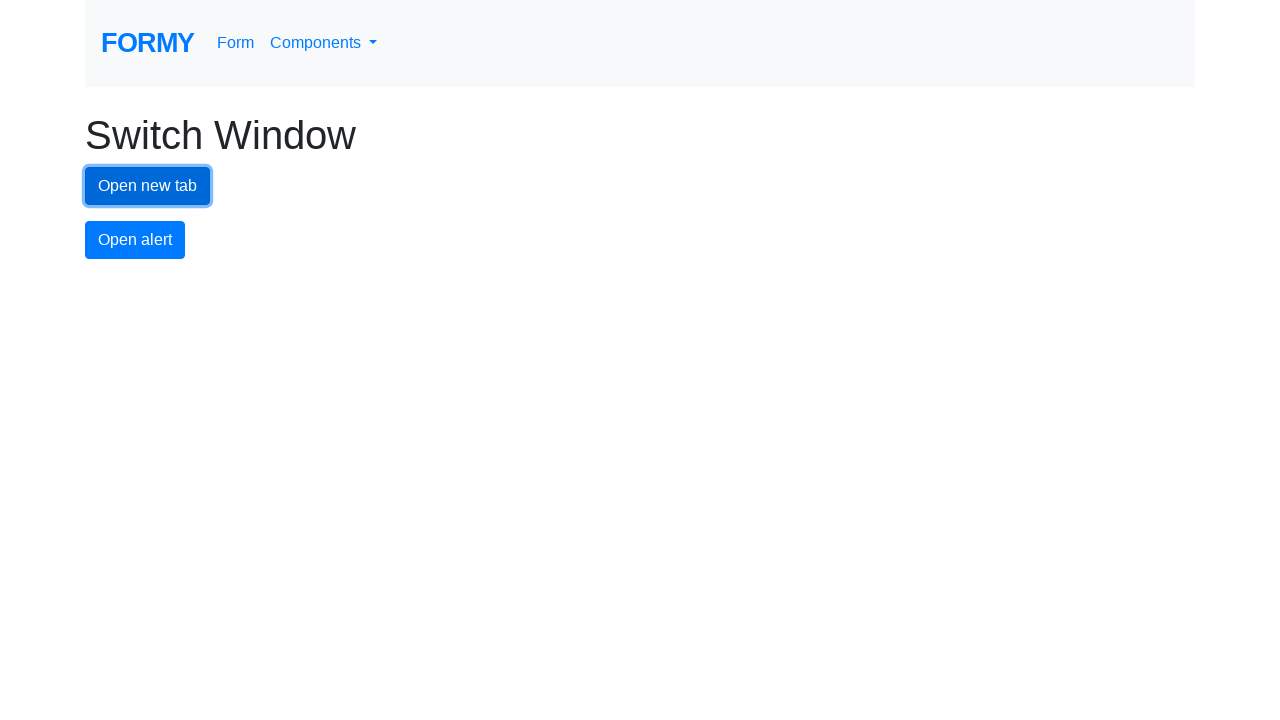

Retrieved all open pages from context
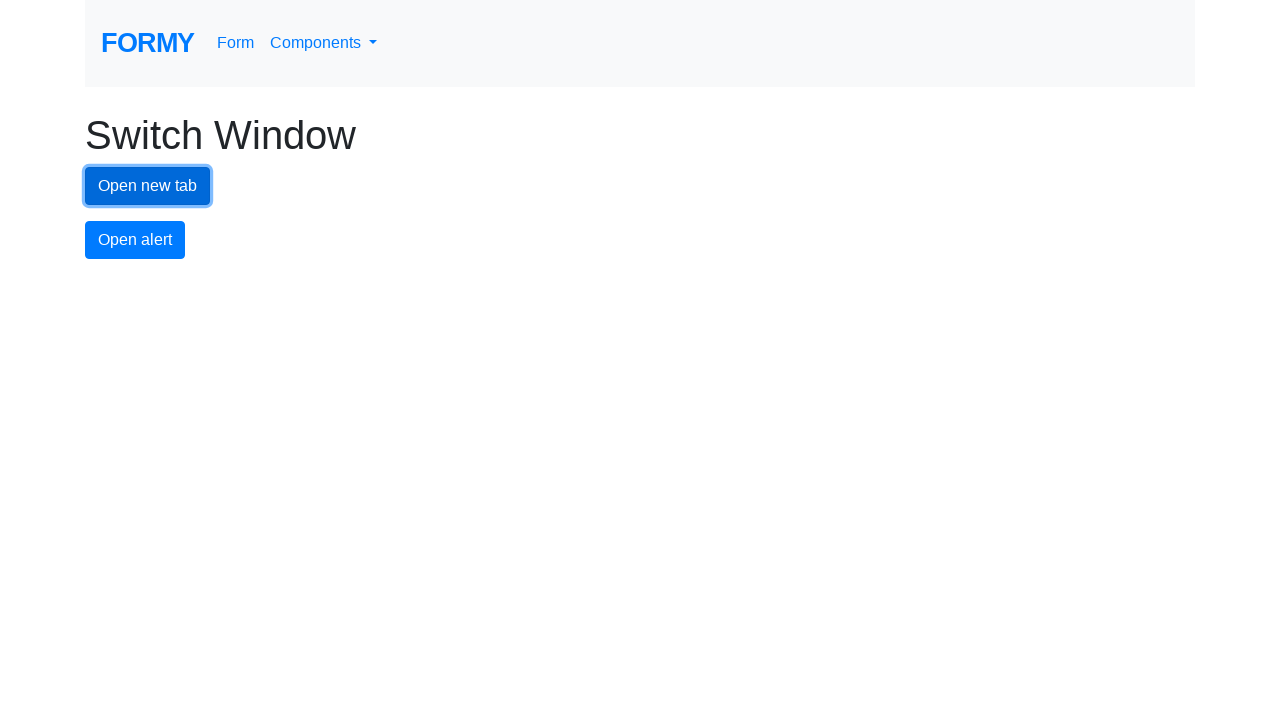

Got reference to the newly opened page
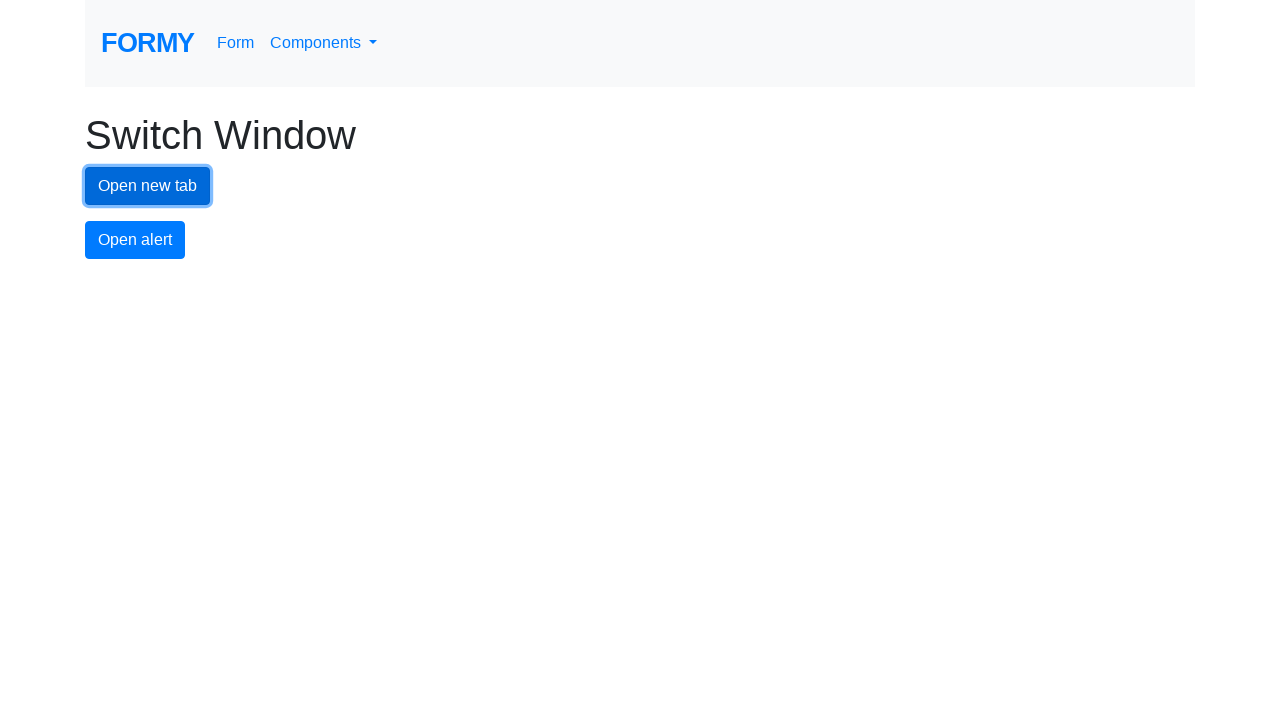

Switched to the new tab by bringing it to front
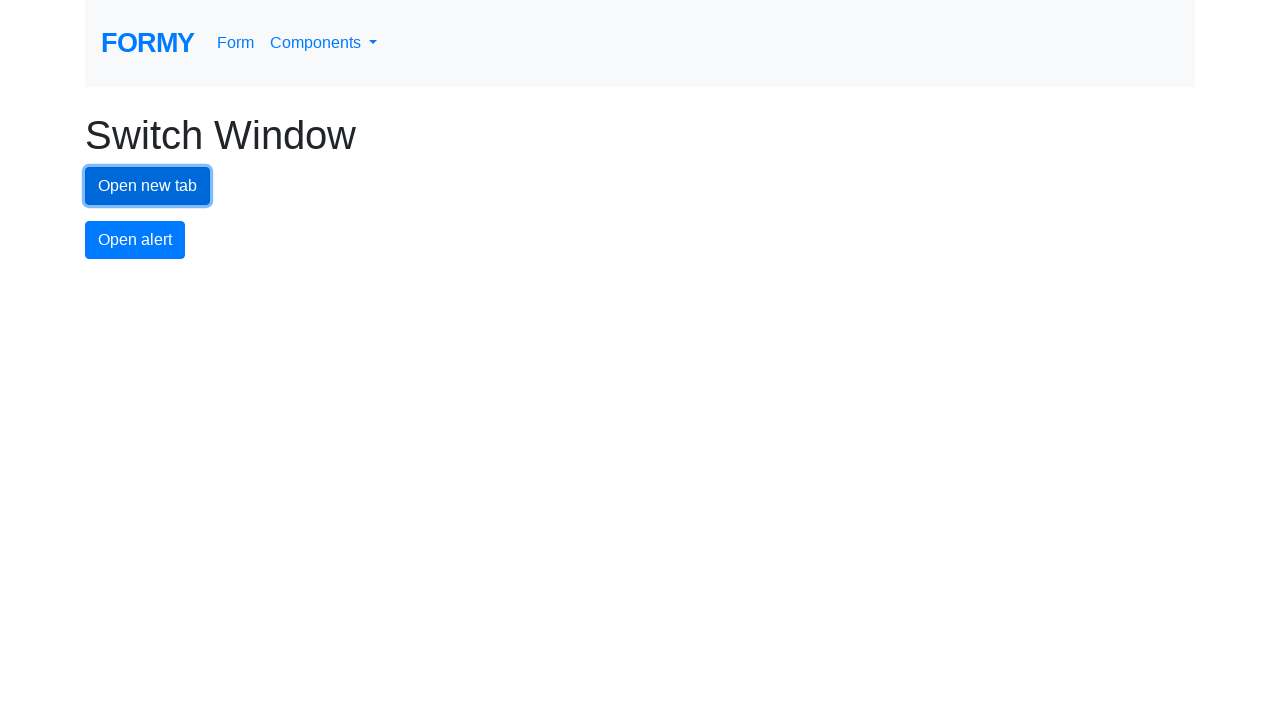

Switched back to the original tab
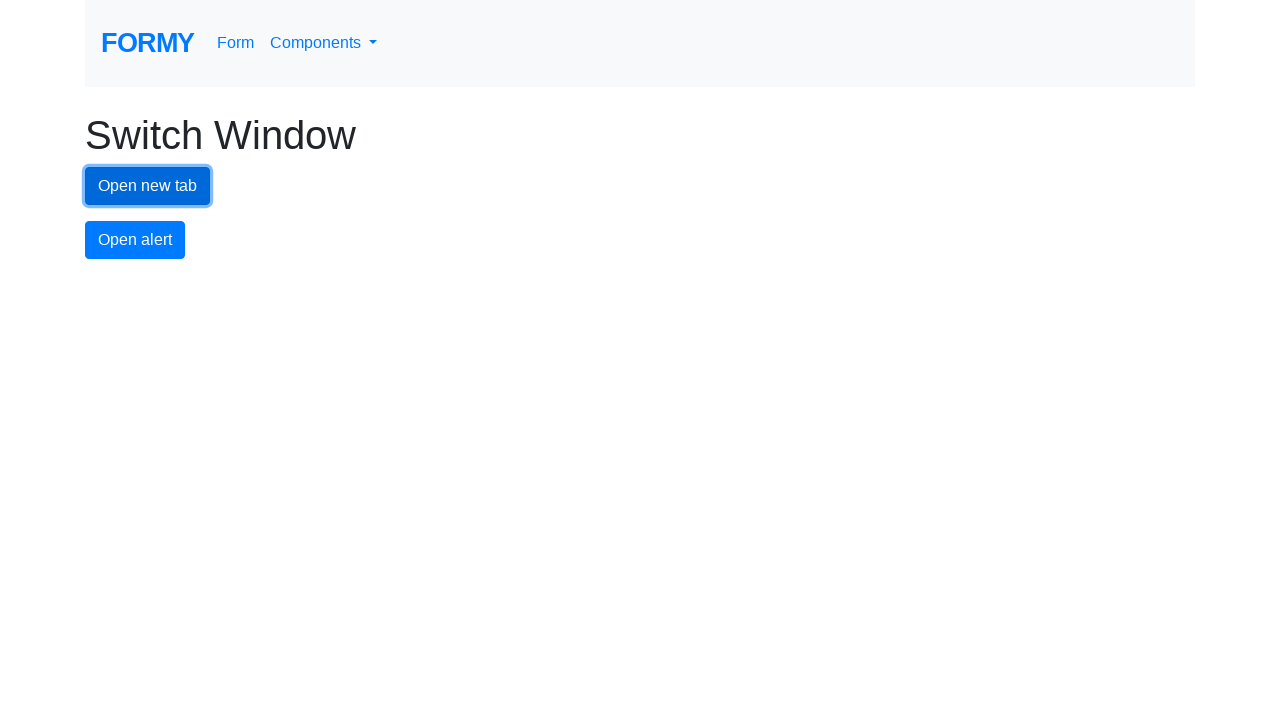

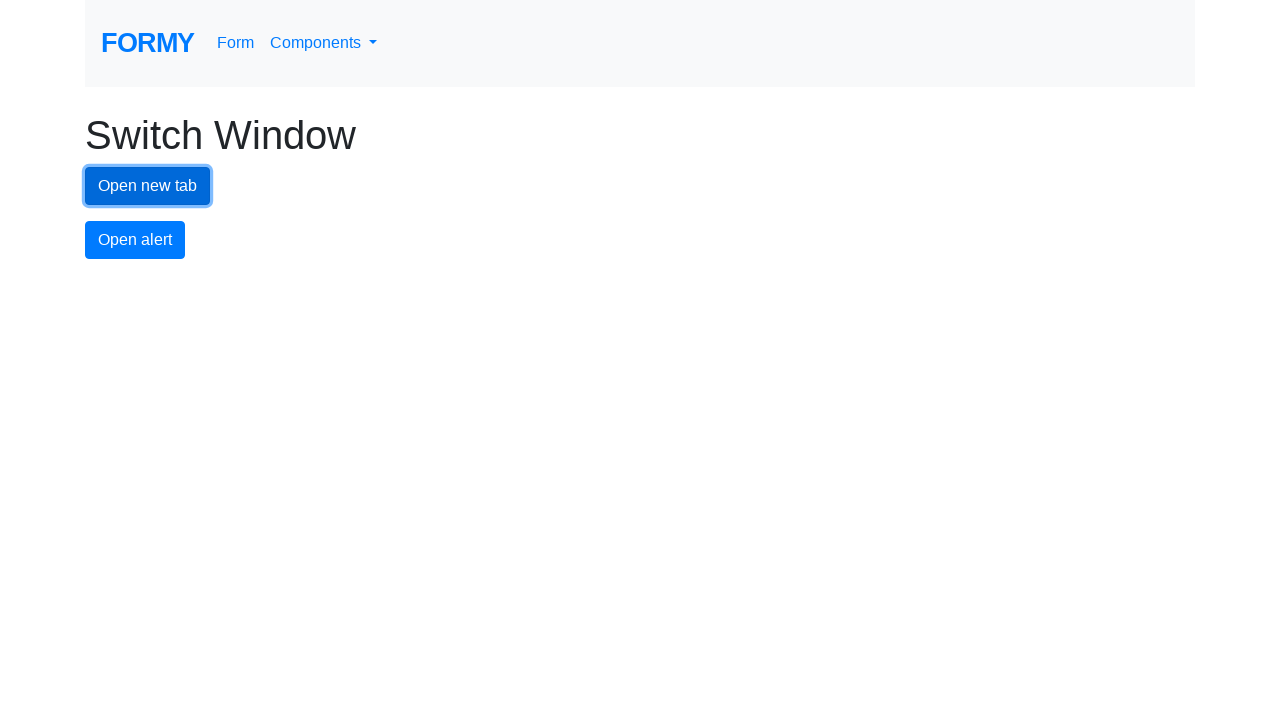